Tests waiting for an alert dialog to appear, accepts the alert, and verifies the alert handled badge becomes visible

Starting URL: https://play1.automationcamp.ir/expected_conditions.html

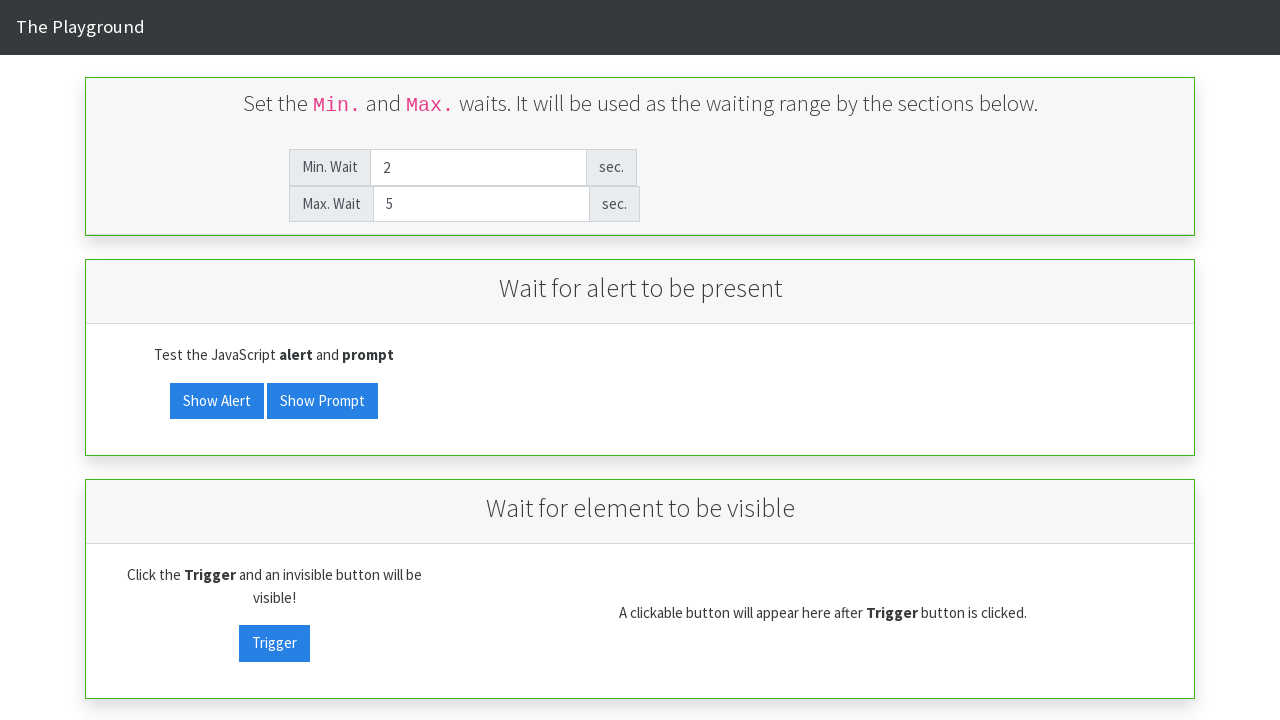

Filled minimum wait time with '10' on internal:attr=[placeholder="Min. Wait"i]
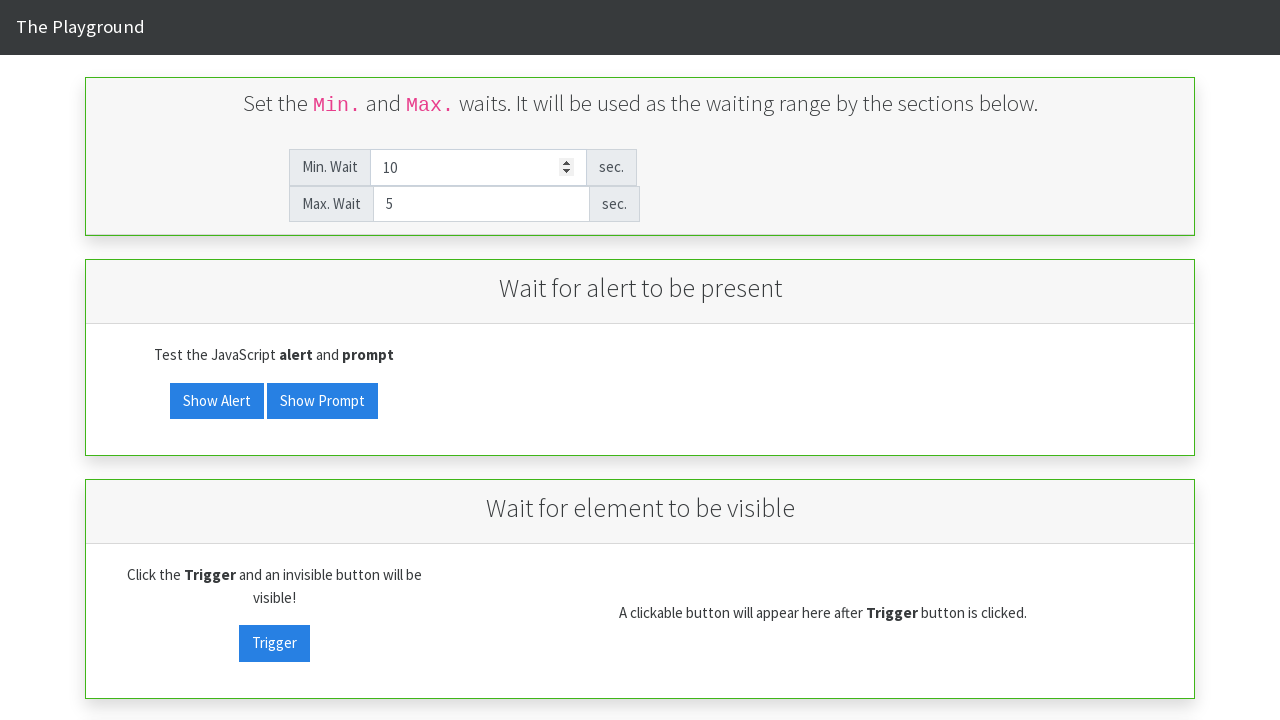

Filled maximum wait time with '100' on internal:attr=[placeholder="Max. Wait"i]
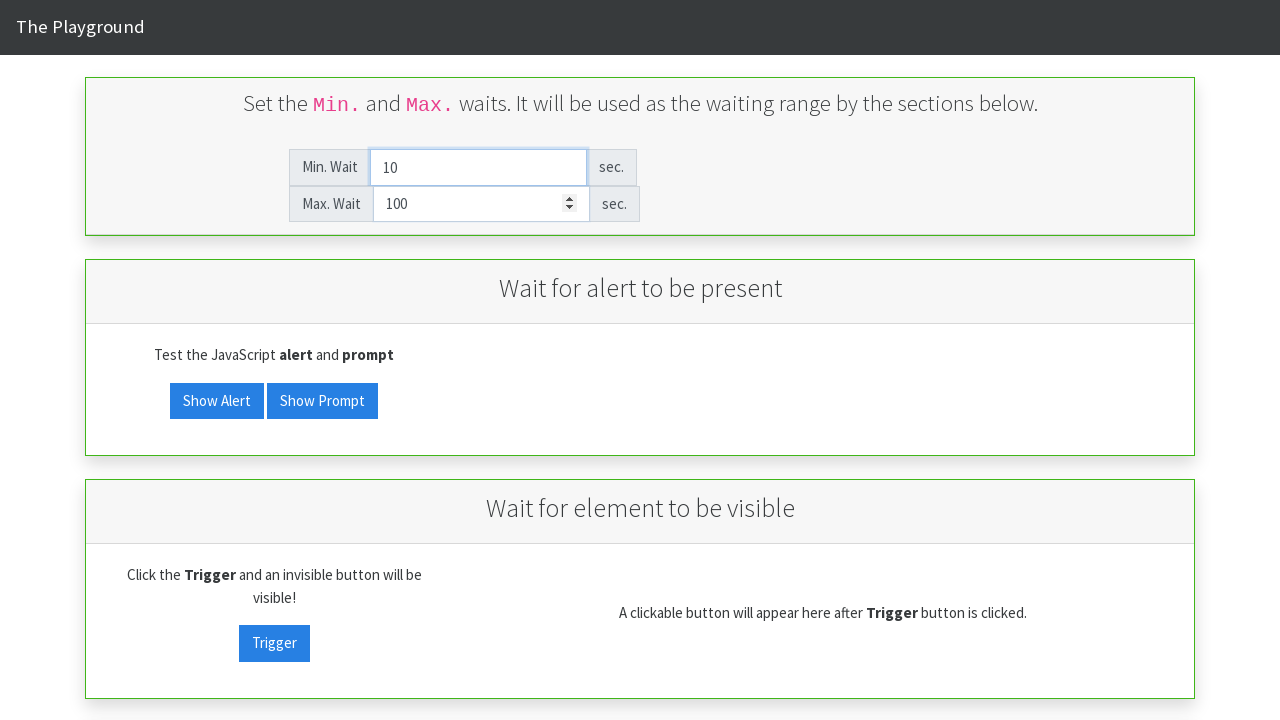

Set up dialog handler to automatically accept alerts
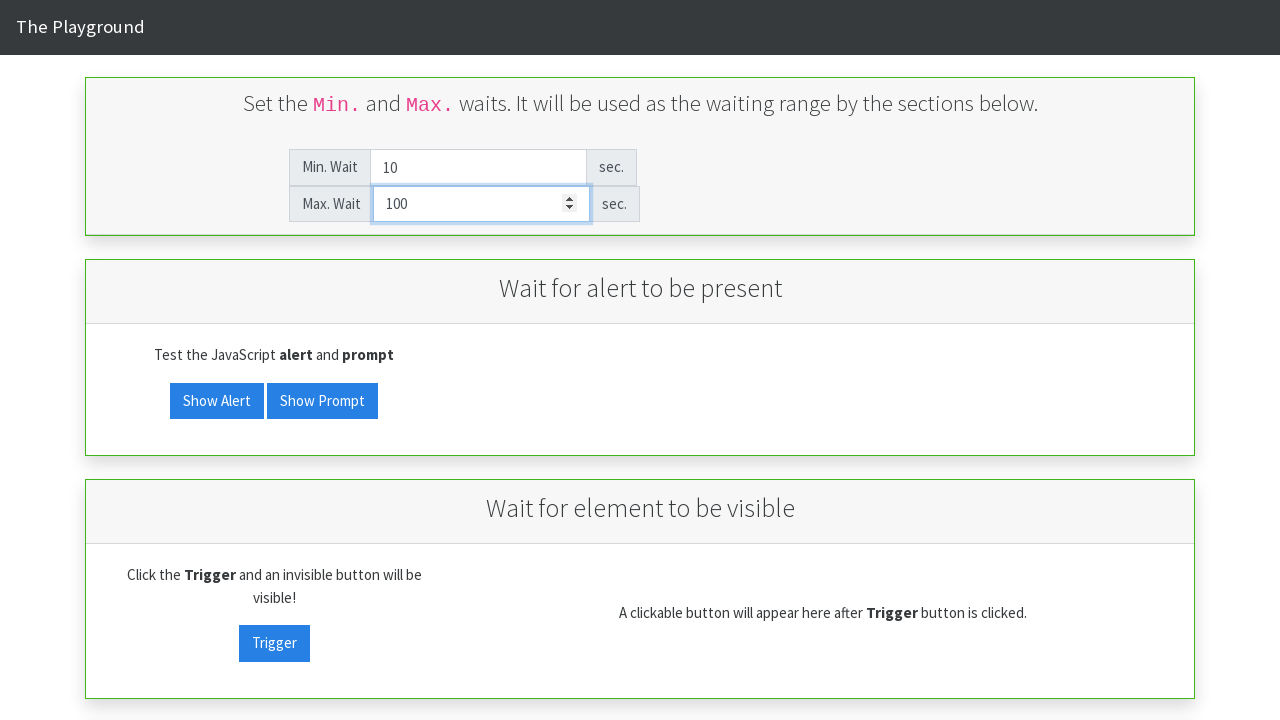

Clicked the alert trigger button at (217, 401) on #alert_trigger
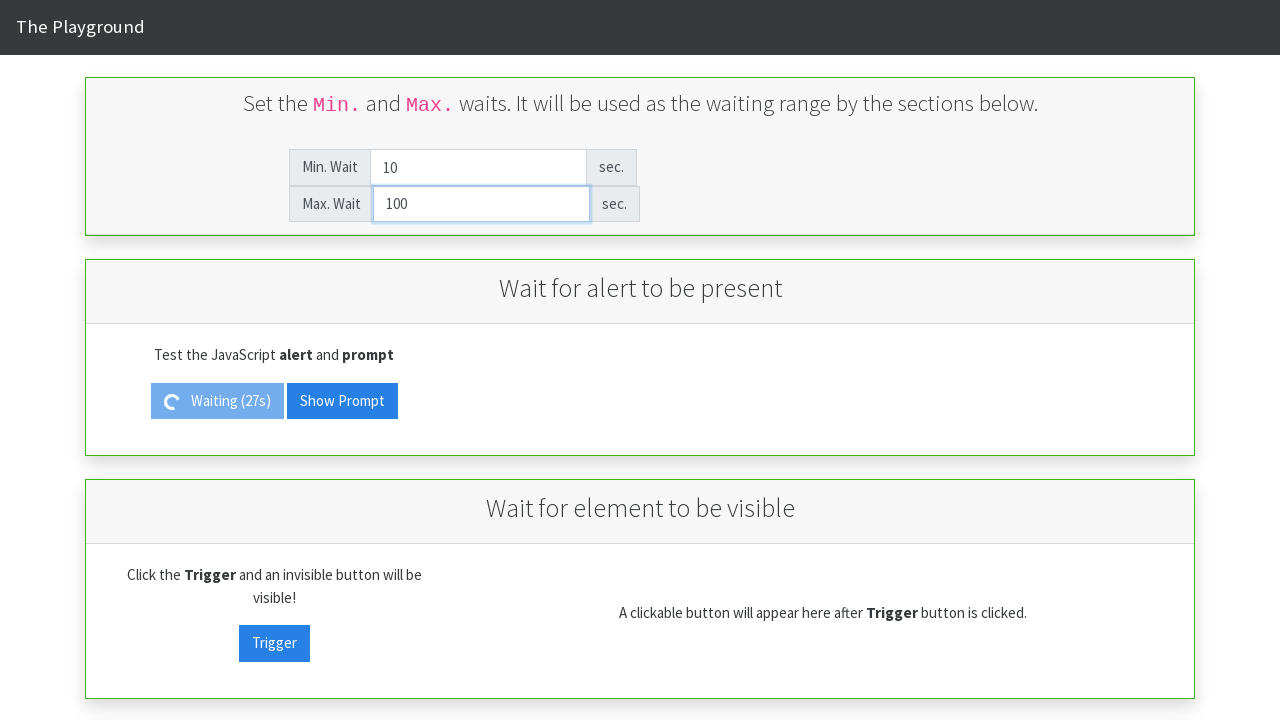

Alert handled badge became visible - alert was successfully handled
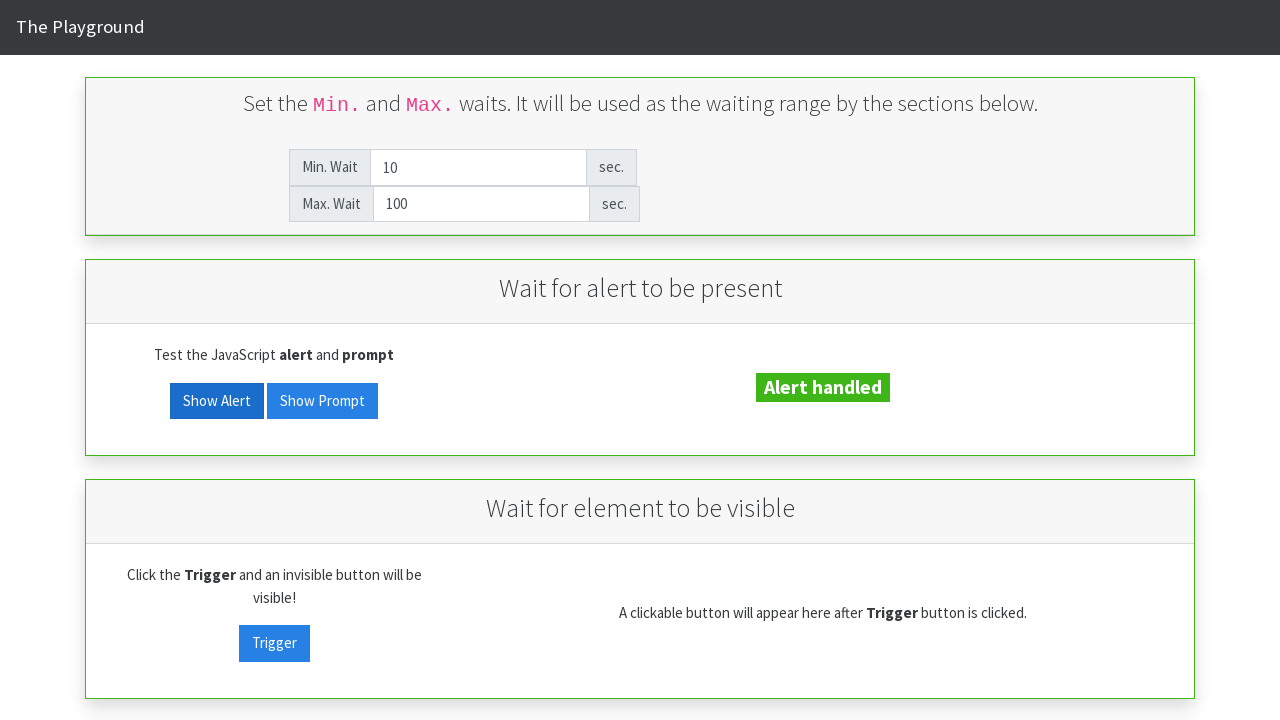

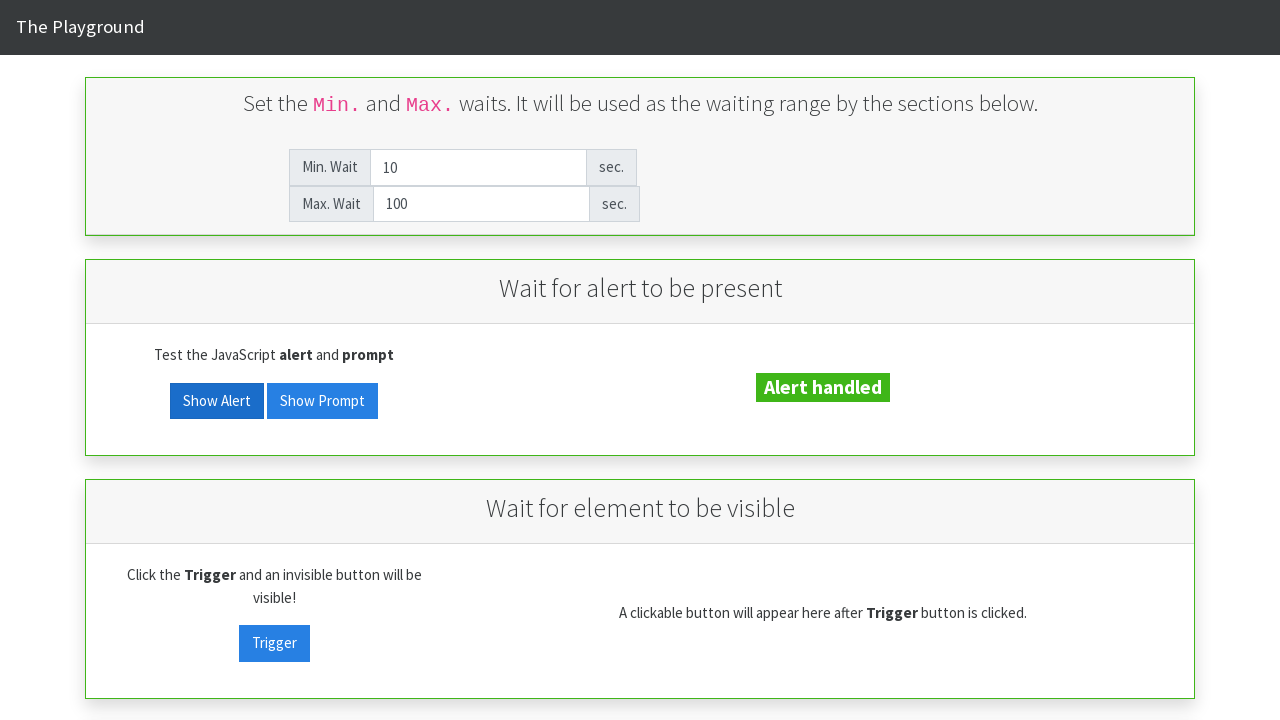